Tests login form validation by entering credentials, clearing both fields, and verifying the "Username is required" error message appears

Starting URL: https://www.saucedemo.com/

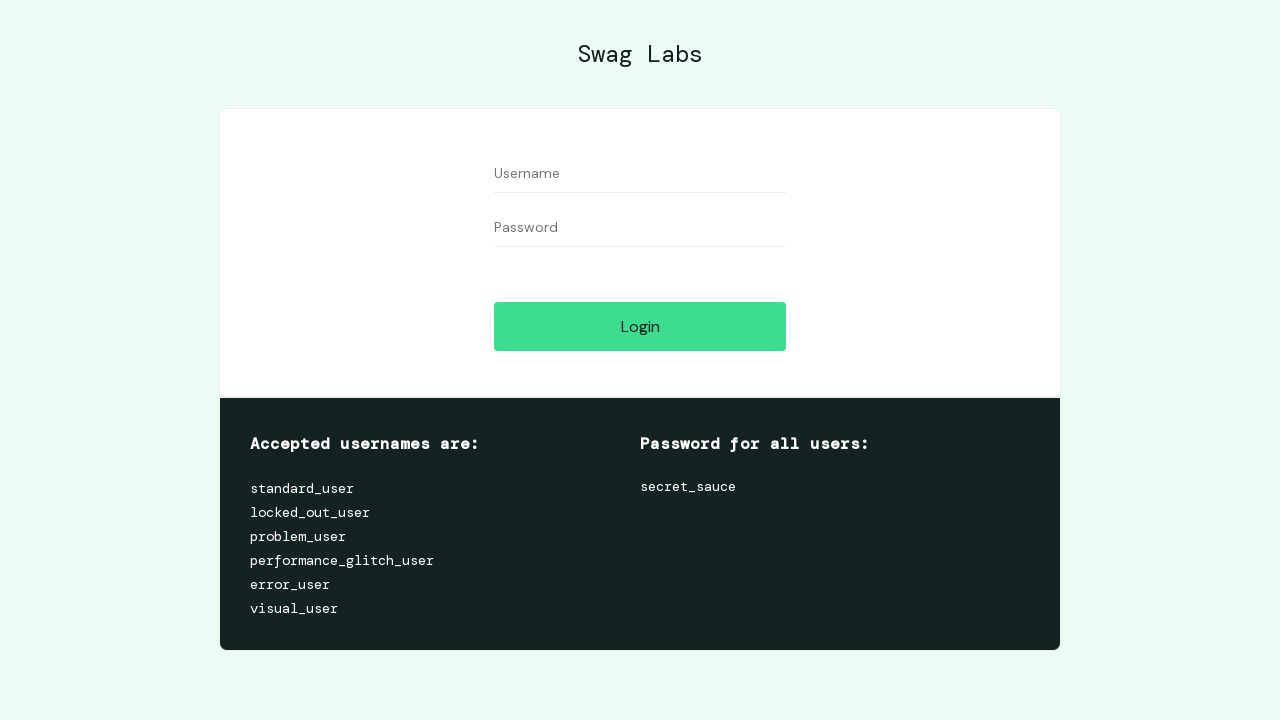

Filled username field with 'testuser' on input[data-test='username']
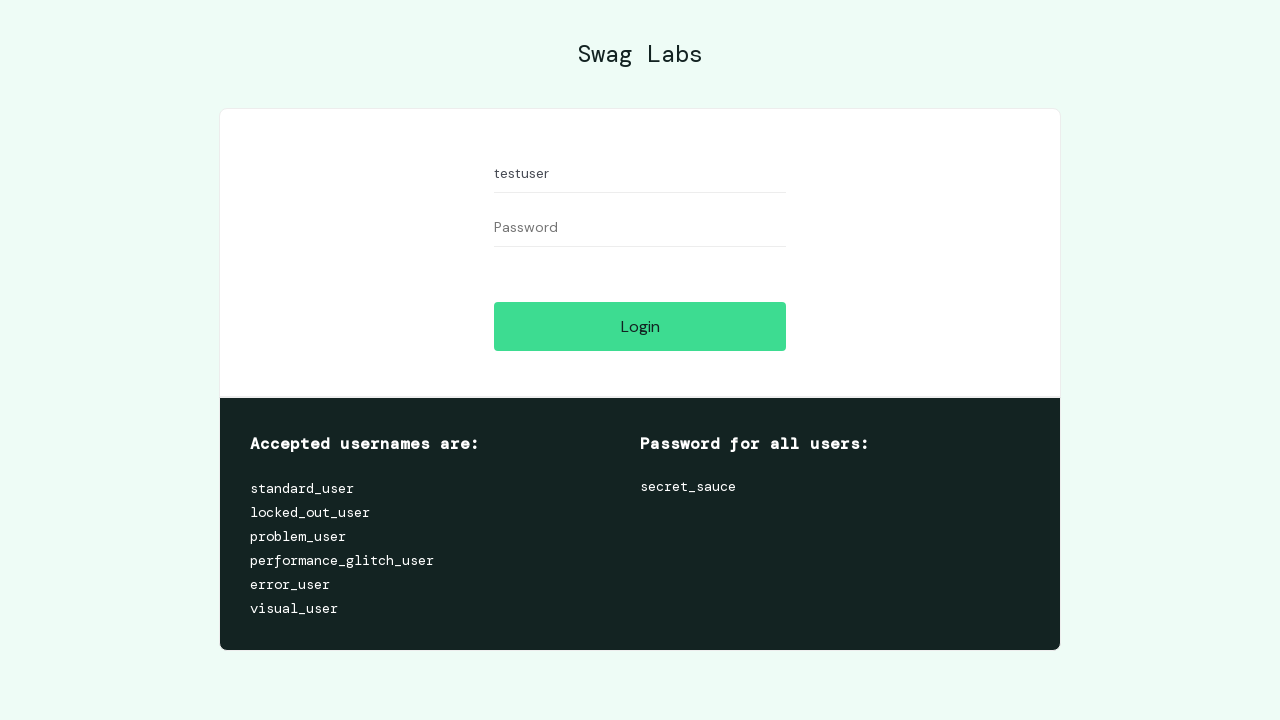

Filled password field with 'testpass' on input[data-test='password']
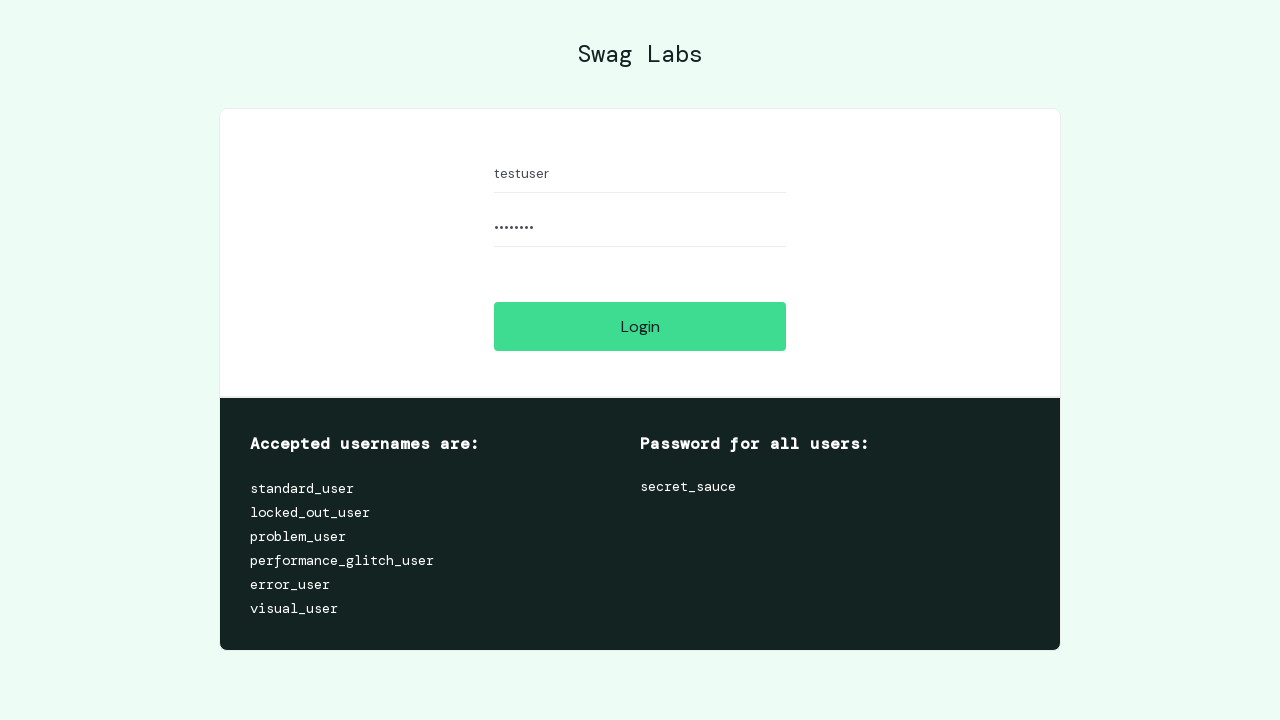

Cleared username field on input[data-test='username']
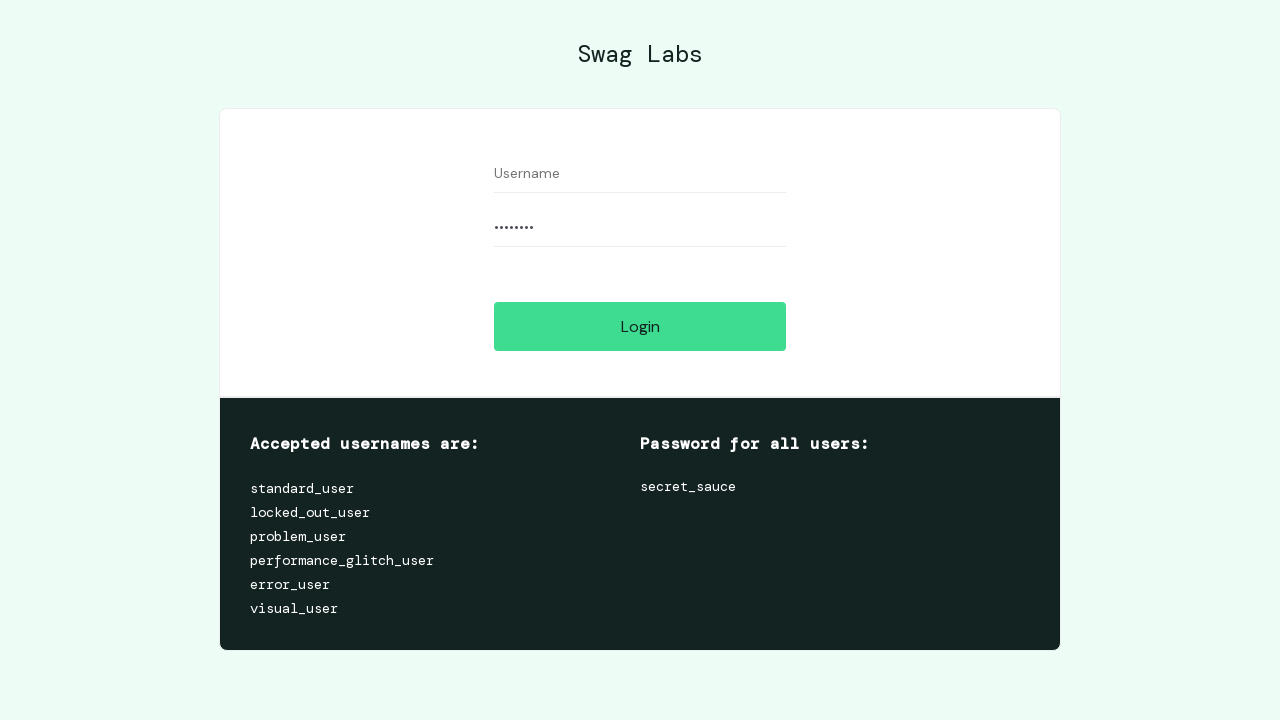

Cleared password field on input[data-test='password']
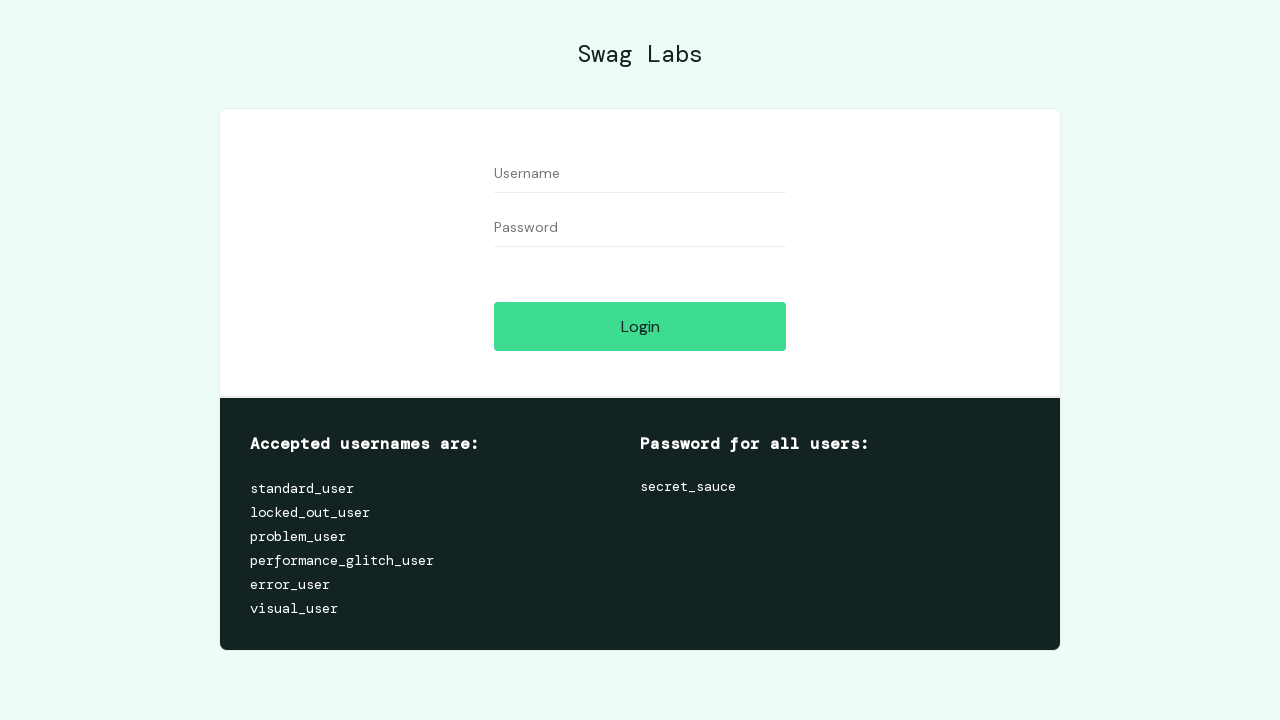

Clicked Login button with empty credentials at (640, 326) on input[data-test='login-button']
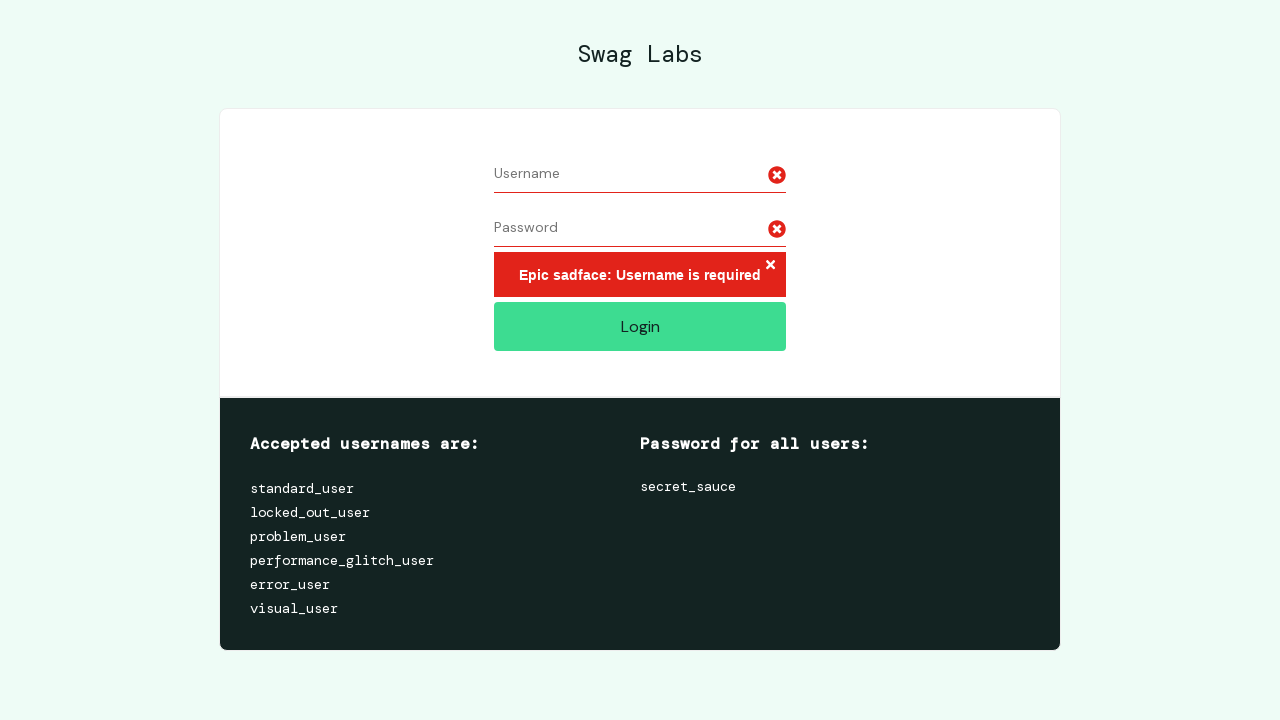

Error message element appeared
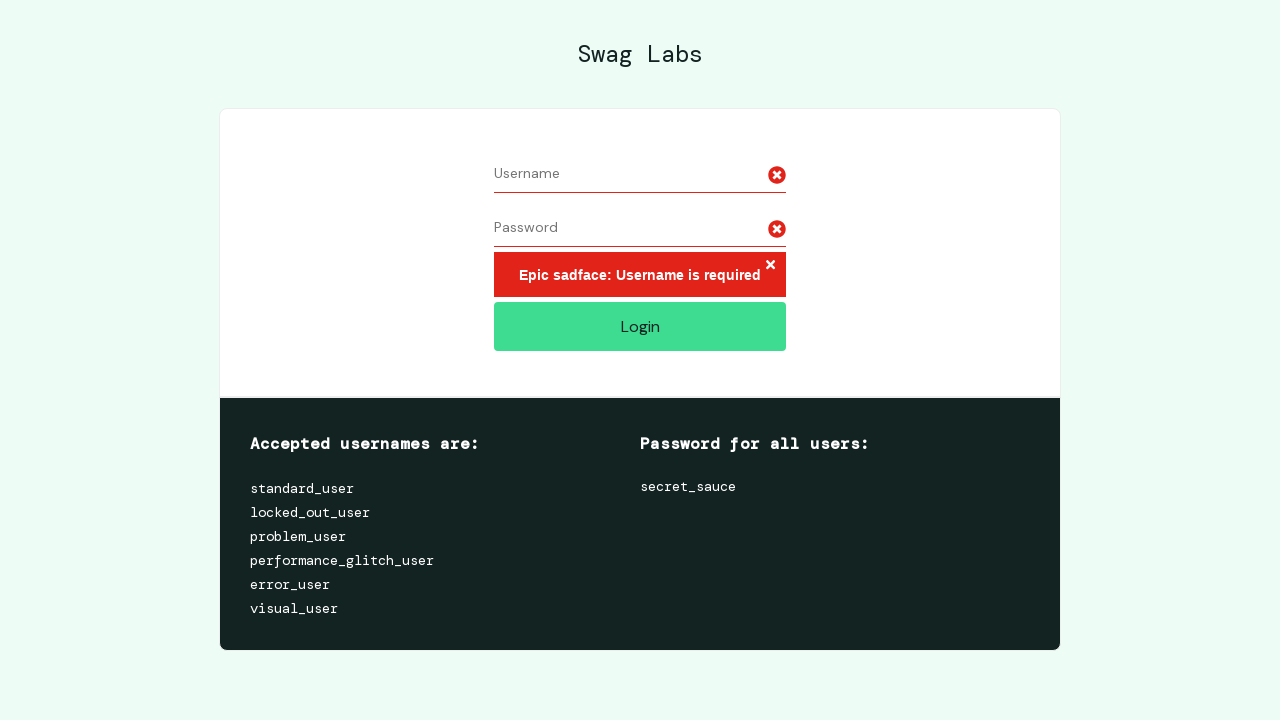

Located error message element
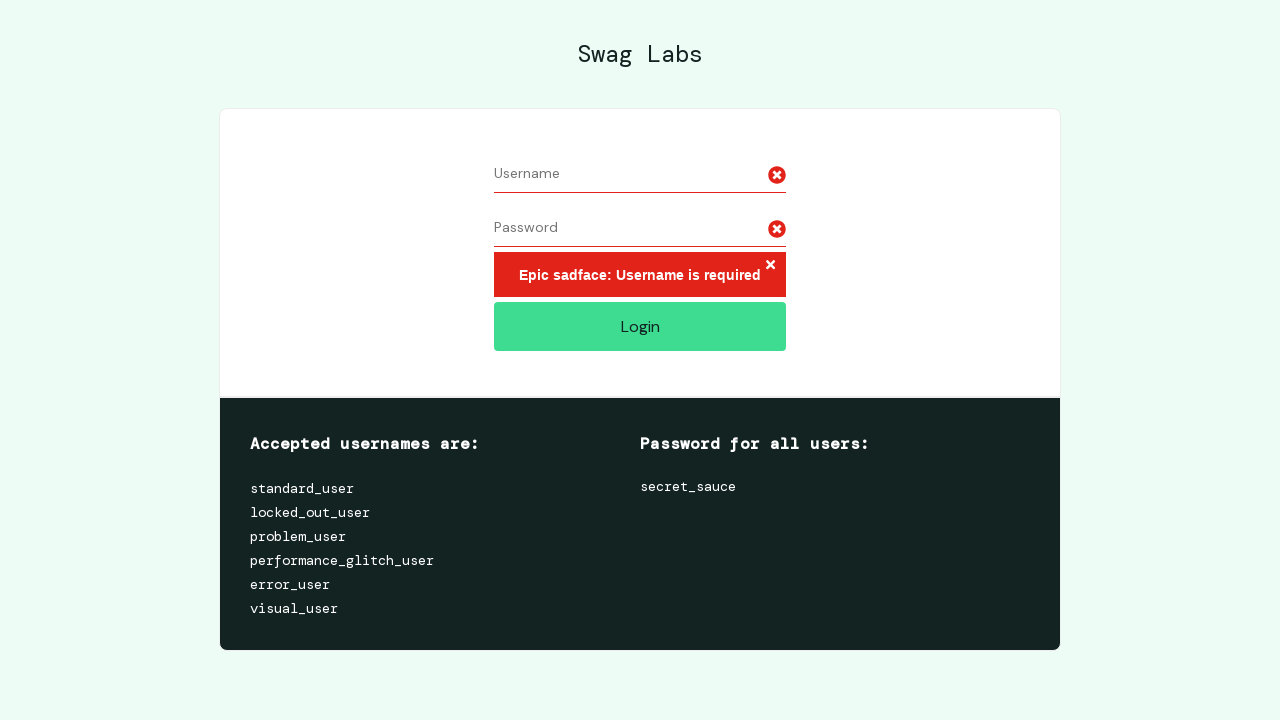

Verified 'Username is required' error message is displayed
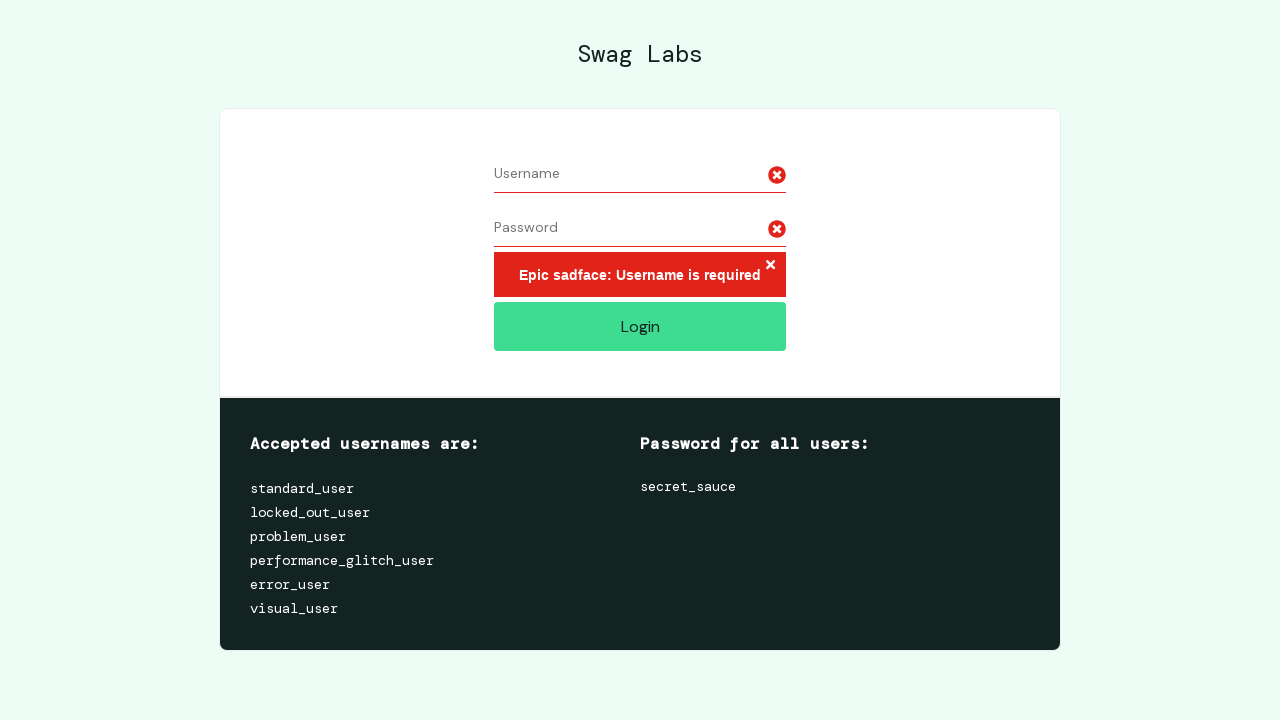

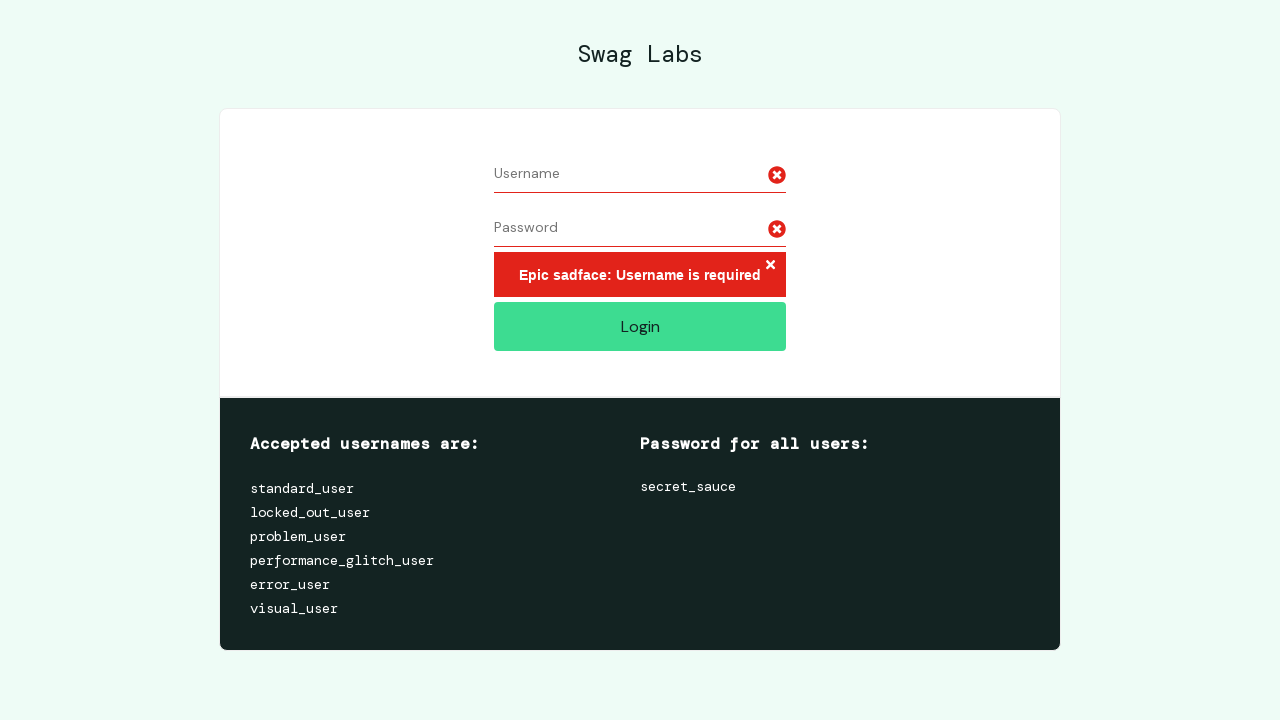